Navigates to Python.org and verifies that the upcoming events widget is displayed with event times and event links

Starting URL: https://www.python.org/

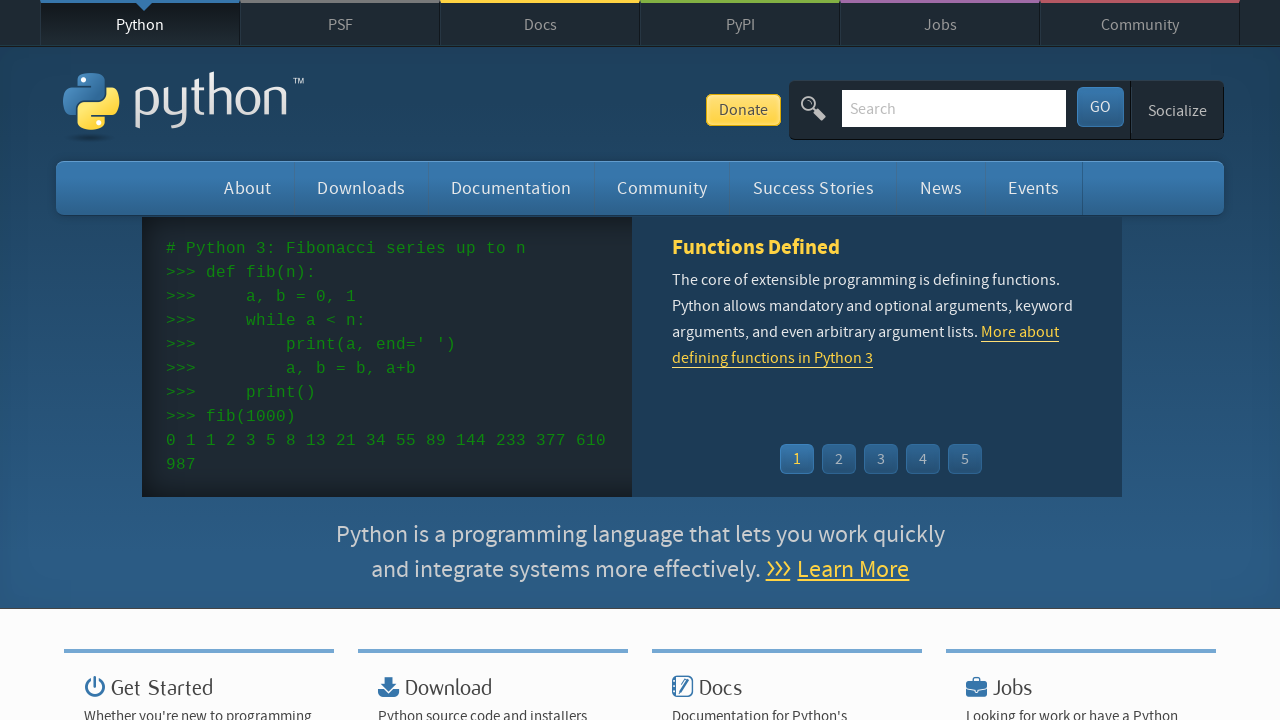

Navigated to Python.org
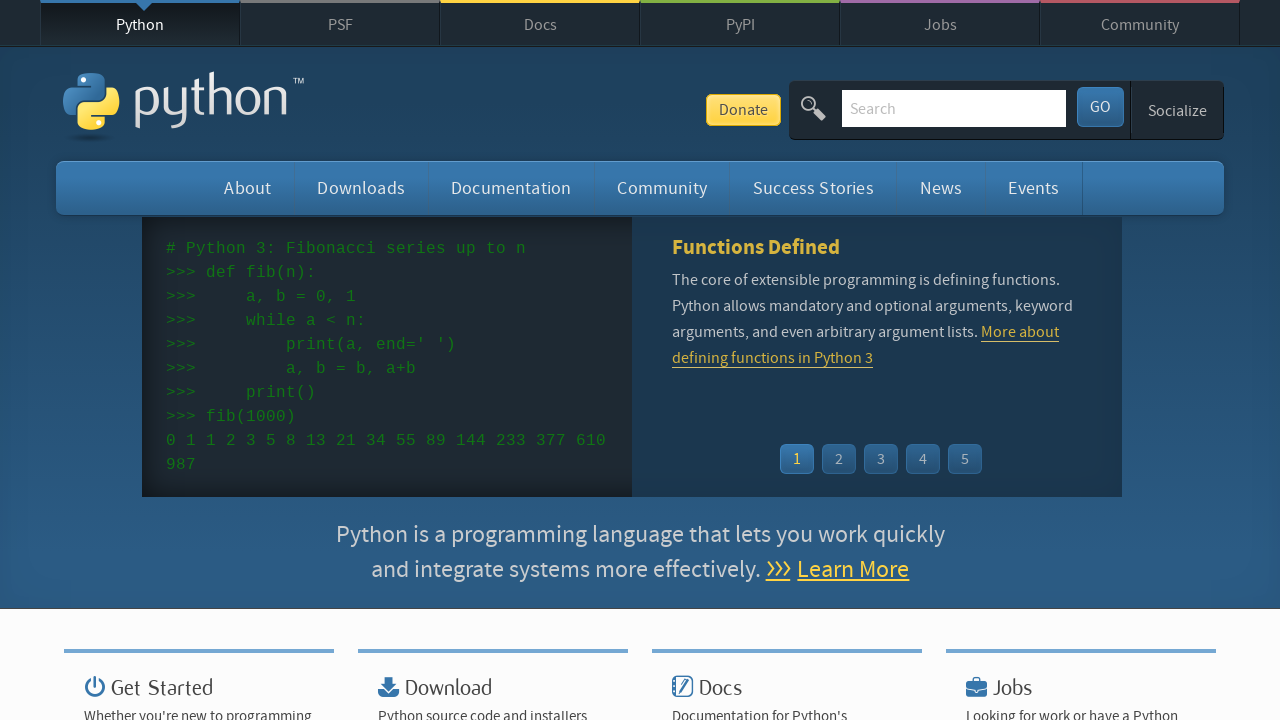

Event widget loaded
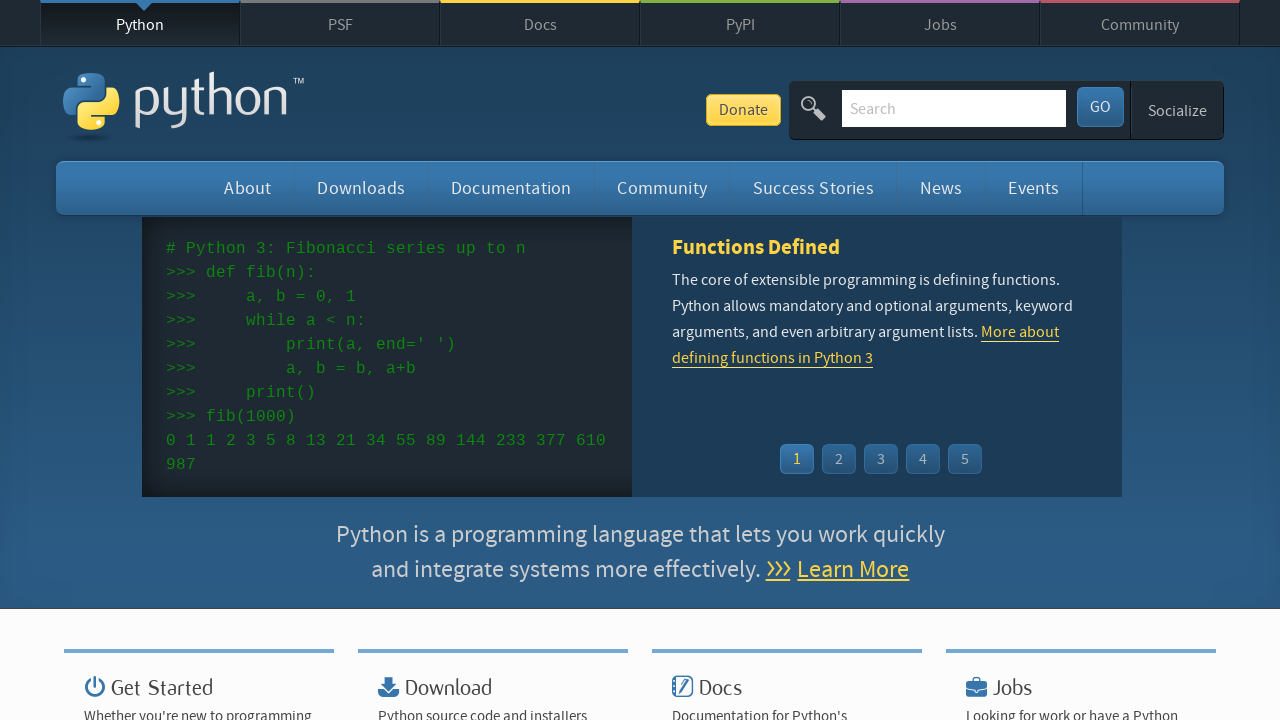

Event times are displayed in the widget
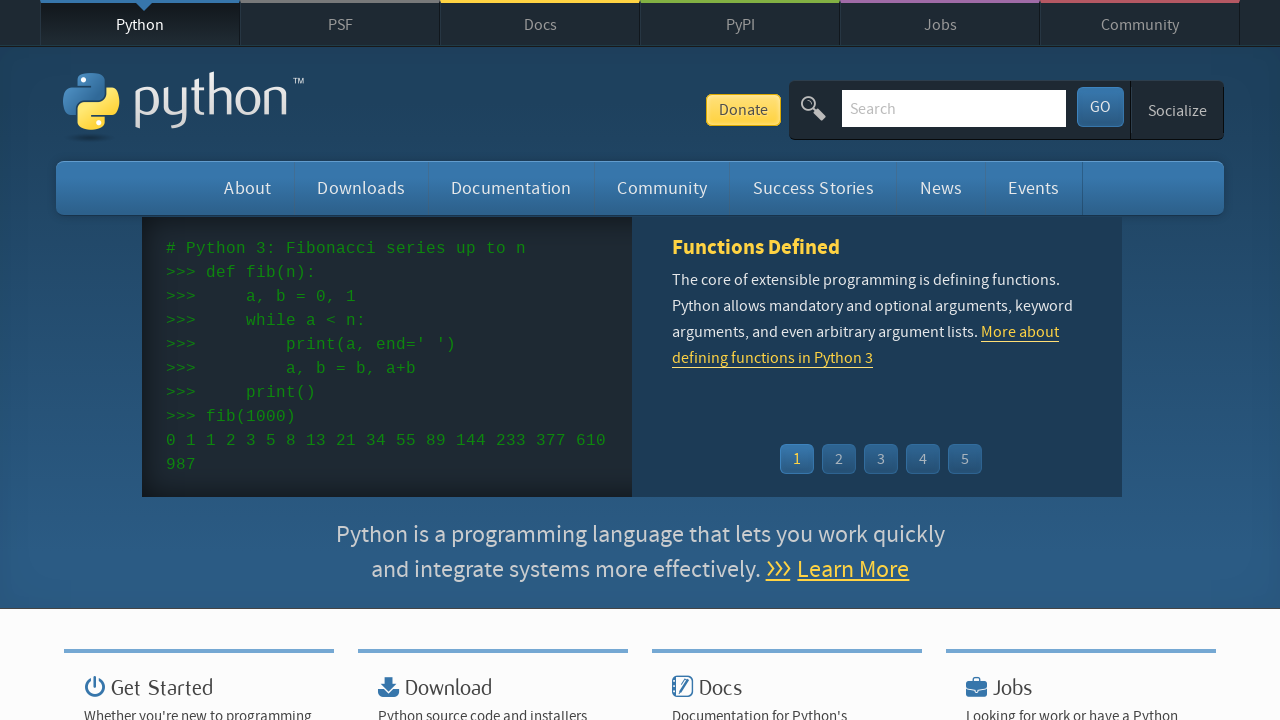

Event links are displayed in the widget
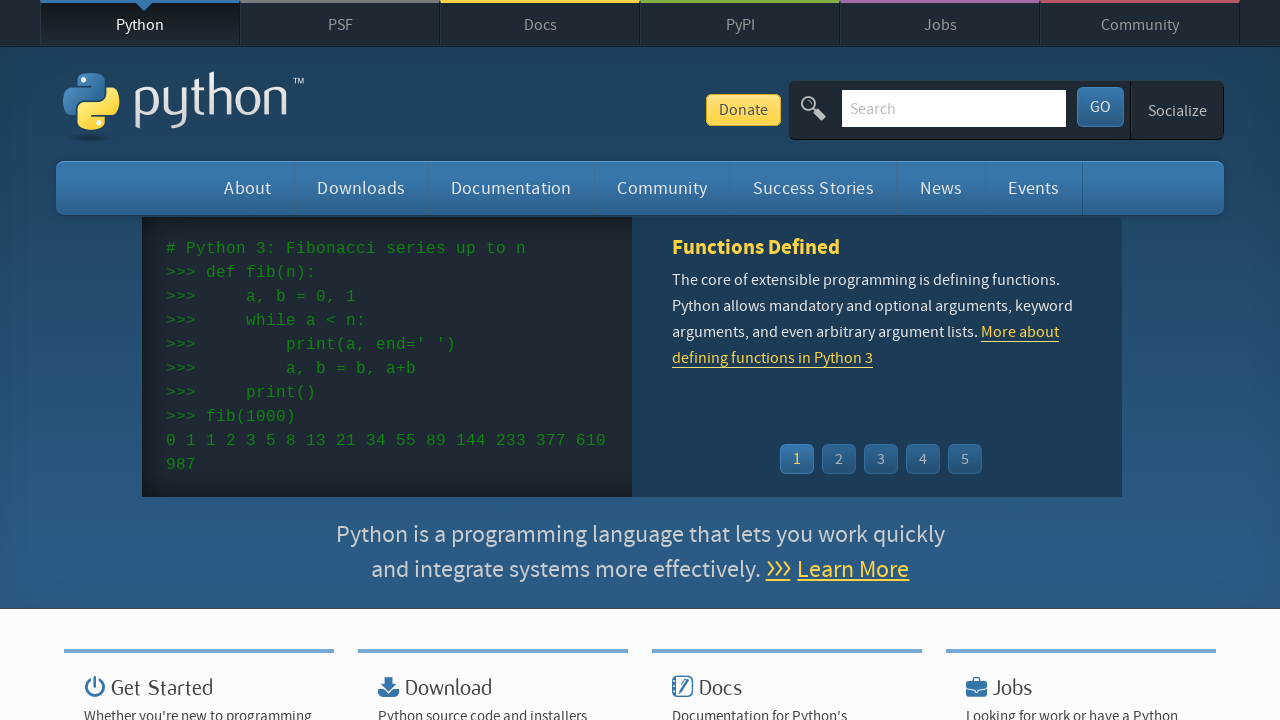

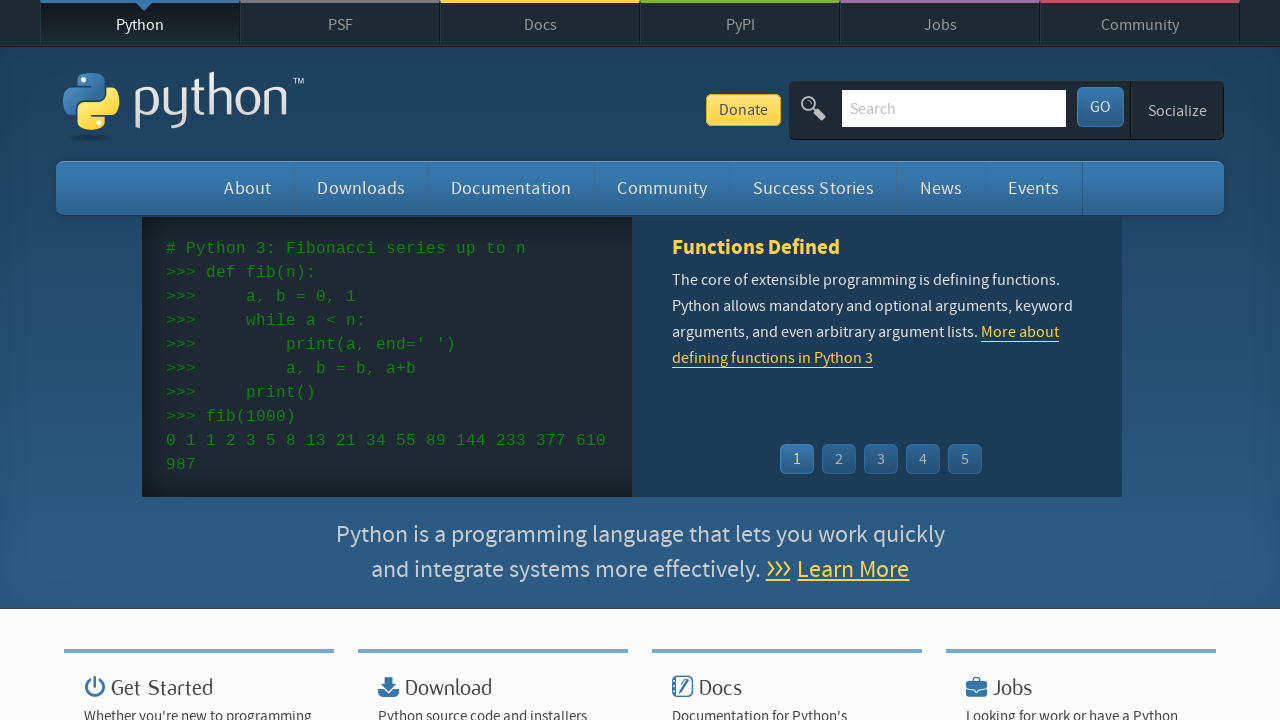